Navigates to the LeafGround button testing page and verifies the page loads. The original script intended to click a button and confirm the title but the implementation was incomplete.

Starting URL: https://leafground.com/button.xhtml

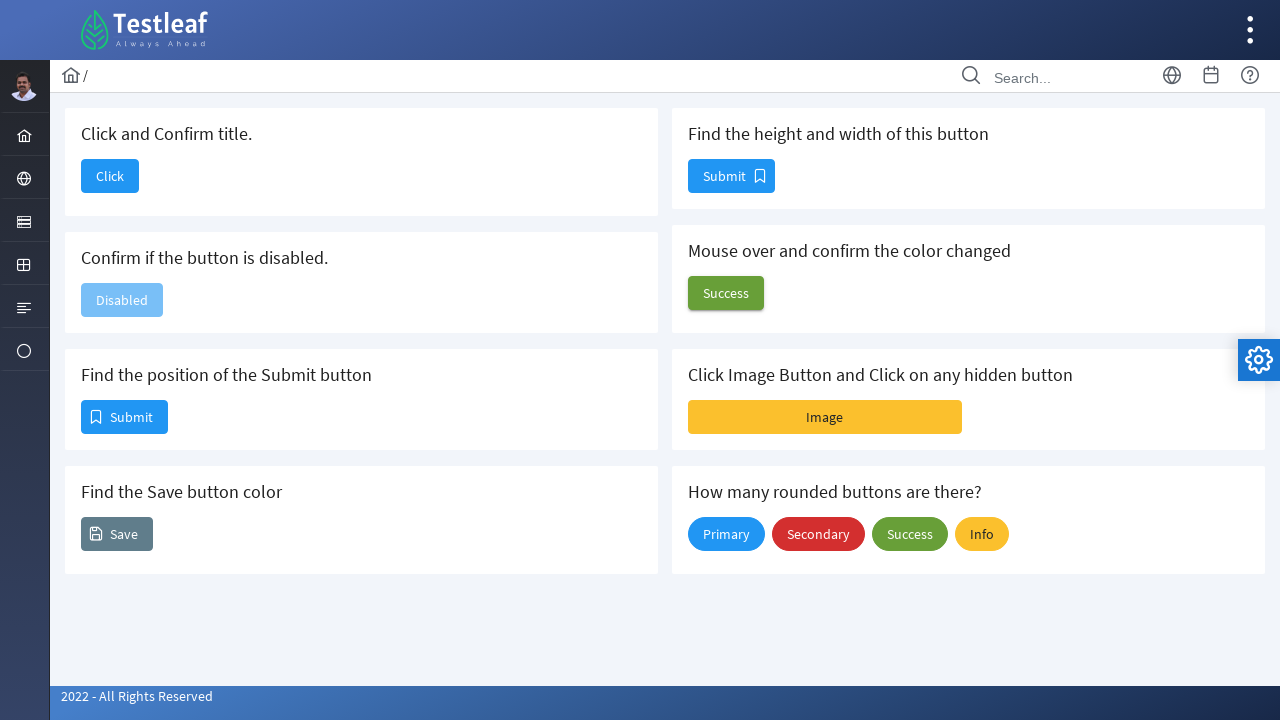

Waited for button elements to load on the page
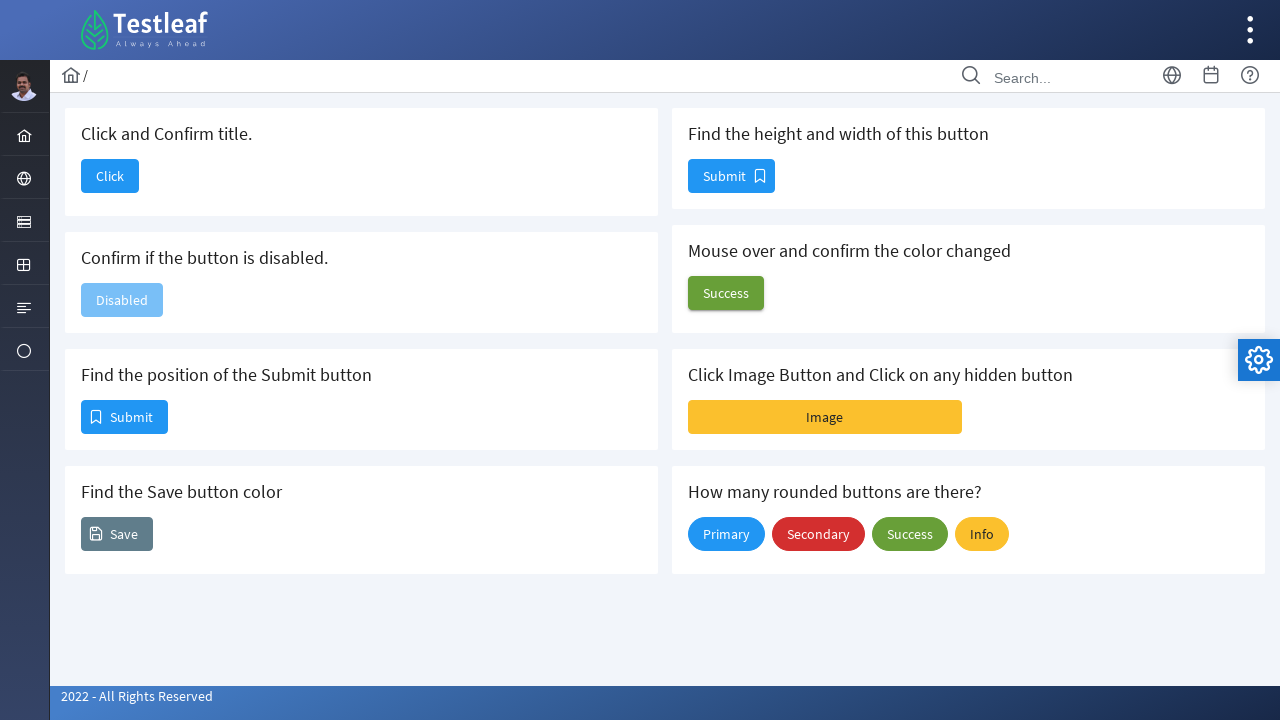

Clicked the first button on the page at (110, 176) on button:first-of-type
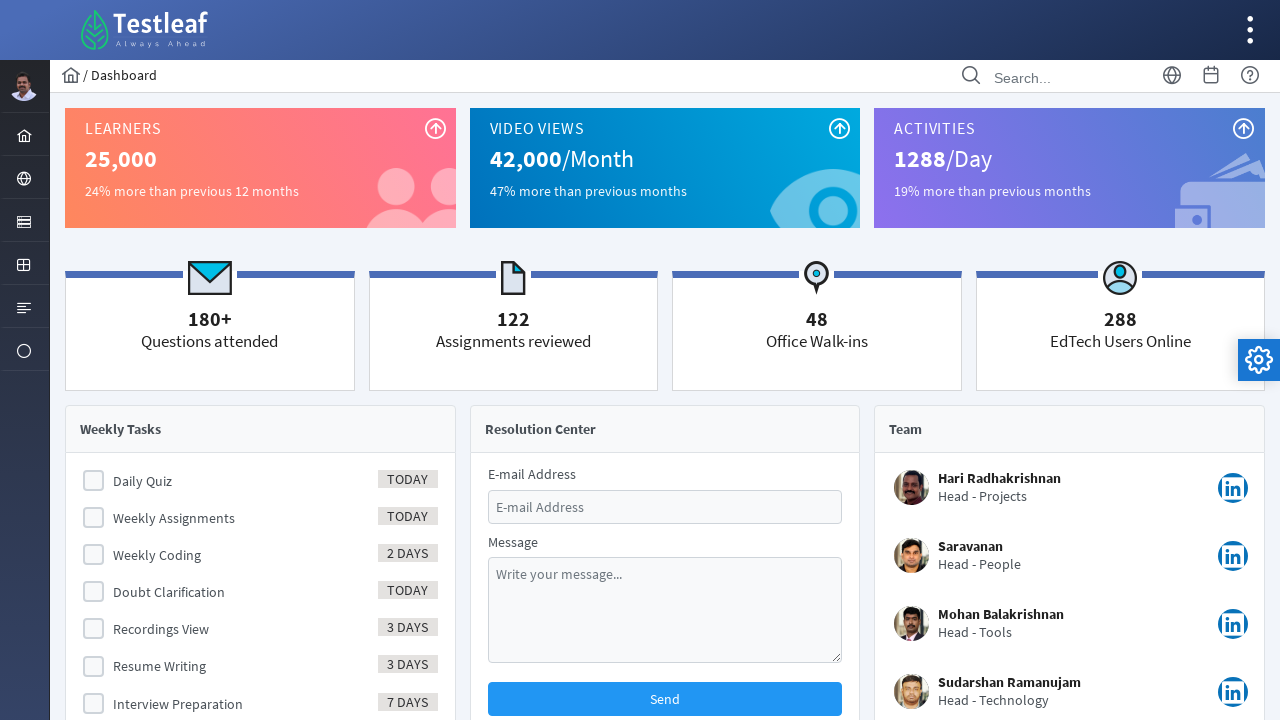

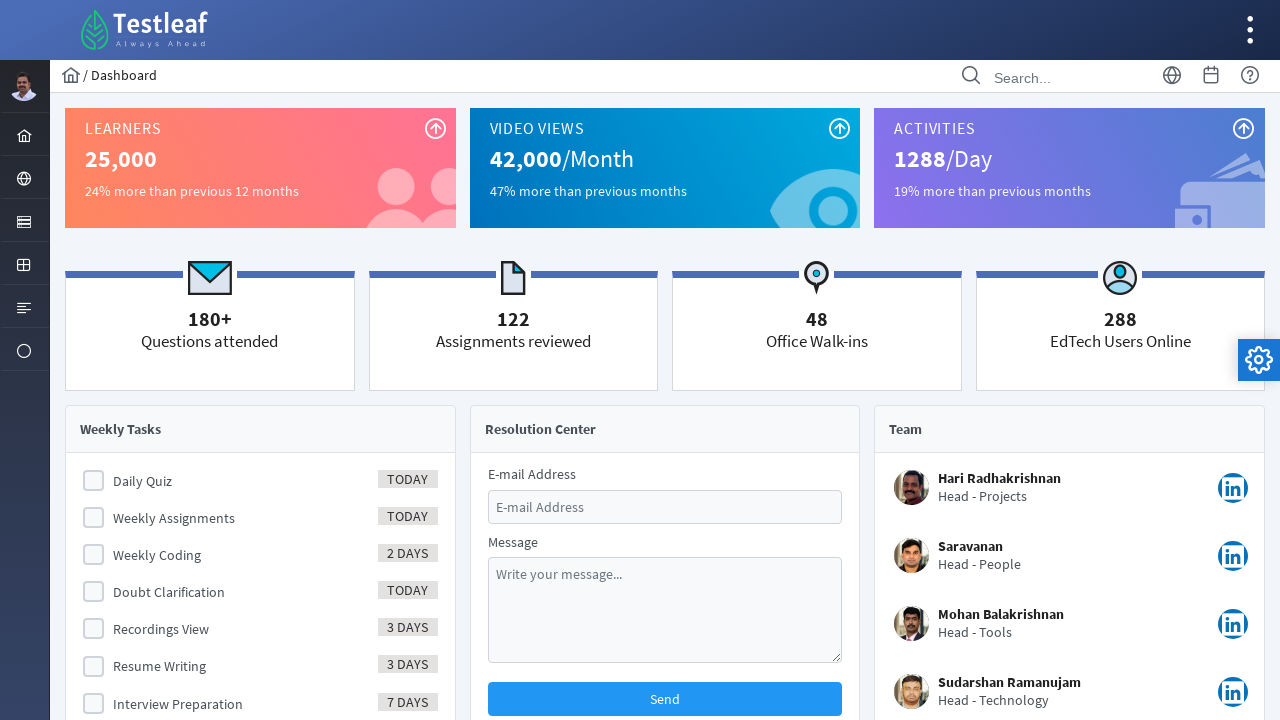